Tests clicking on a link that opens a popup window on the omayo test website

Starting URL: http://www.omayo.blogspot.com/

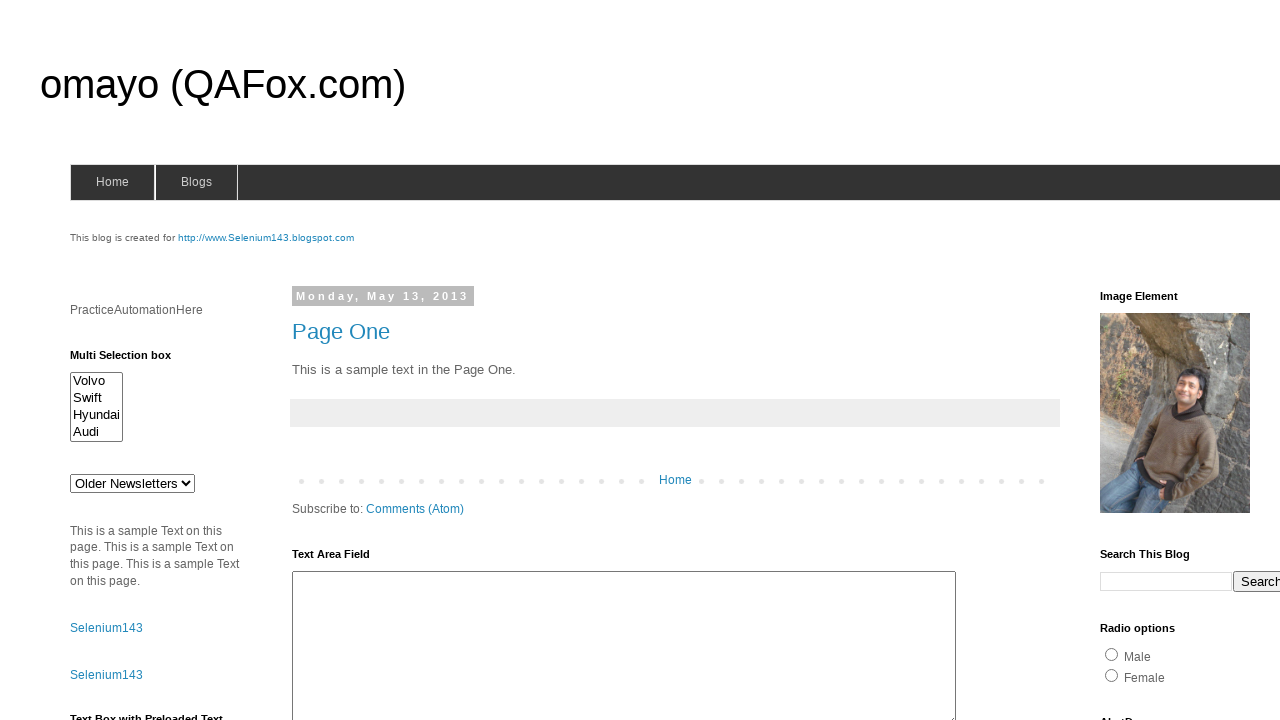

Clicked on 'Open a popup window' link at (132, 360) on text=Open a popup window
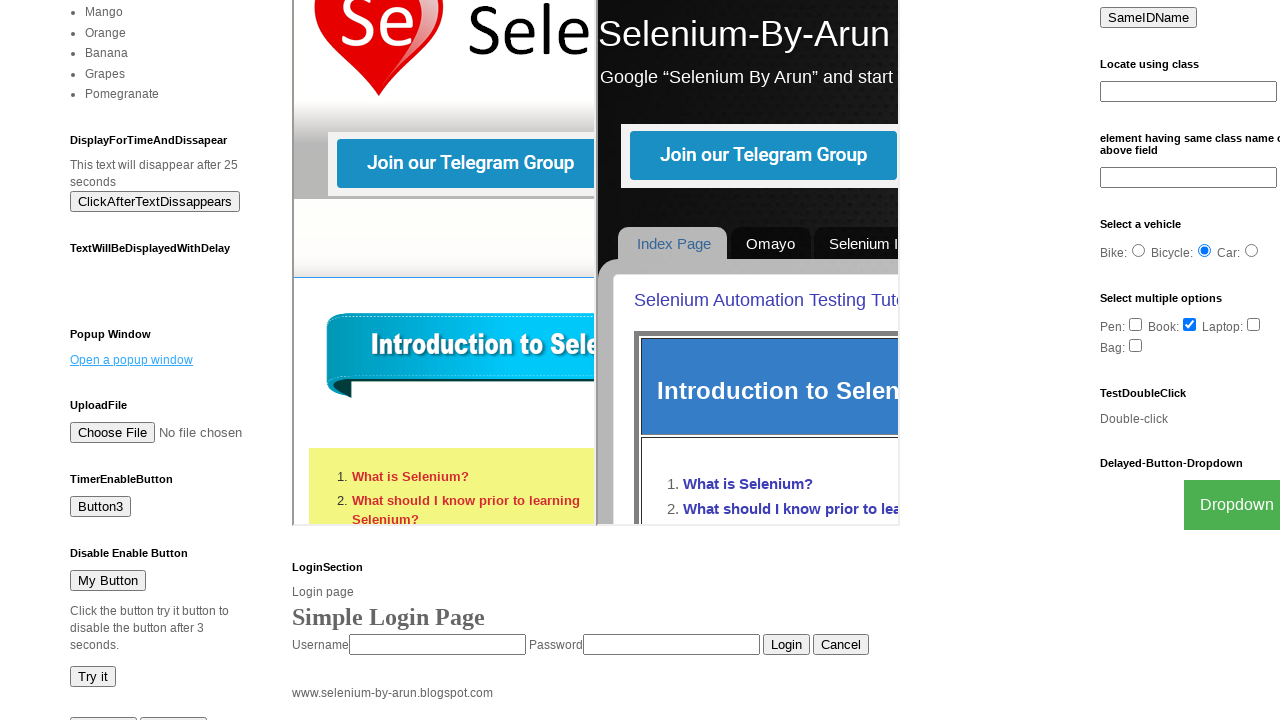

Waited 2 seconds for popup window to open
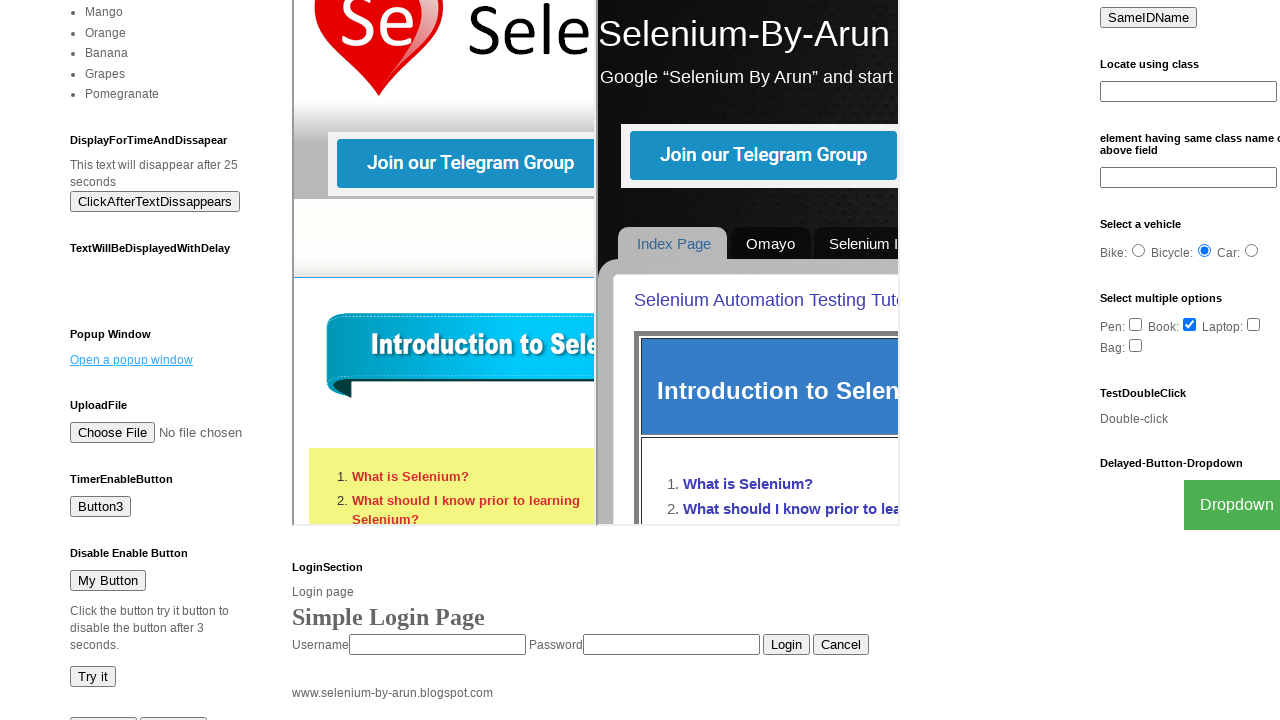

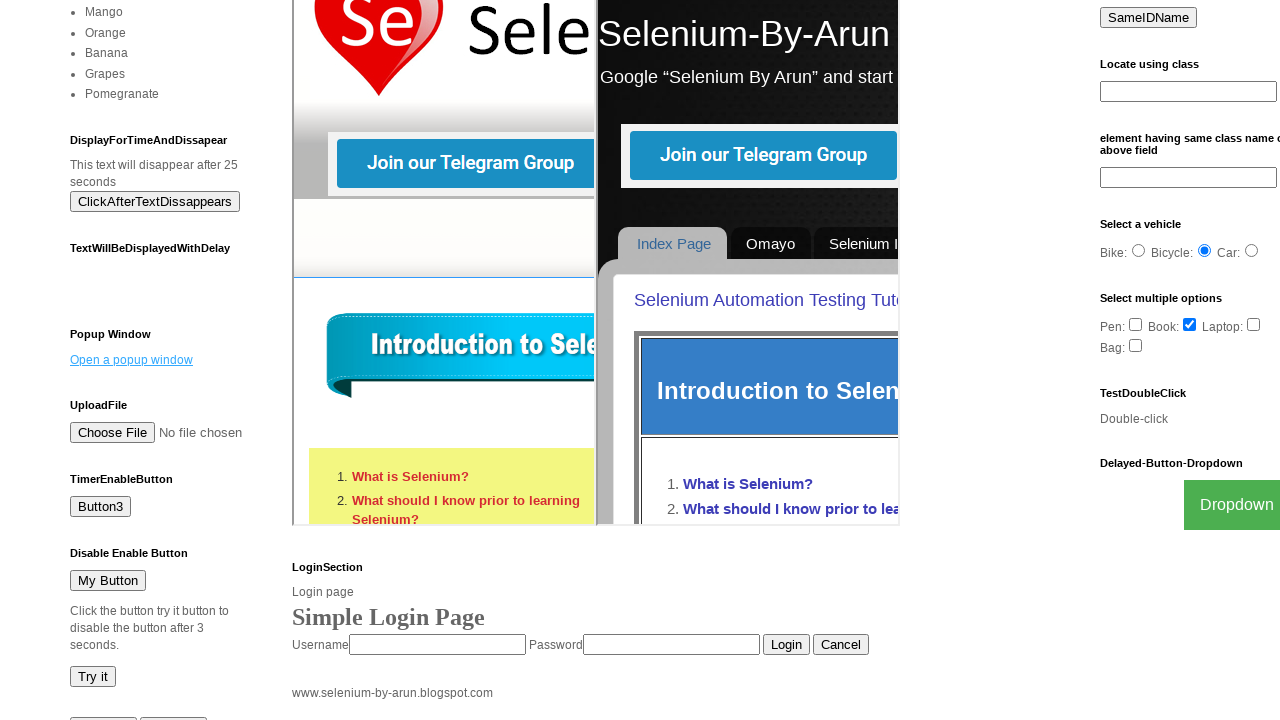